Tests iframe handling by switching between single and nested frames, entering text in a single frame and navigating through parent-child frame structure

Starting URL: http://demo.automationtesting.in/Frames.html

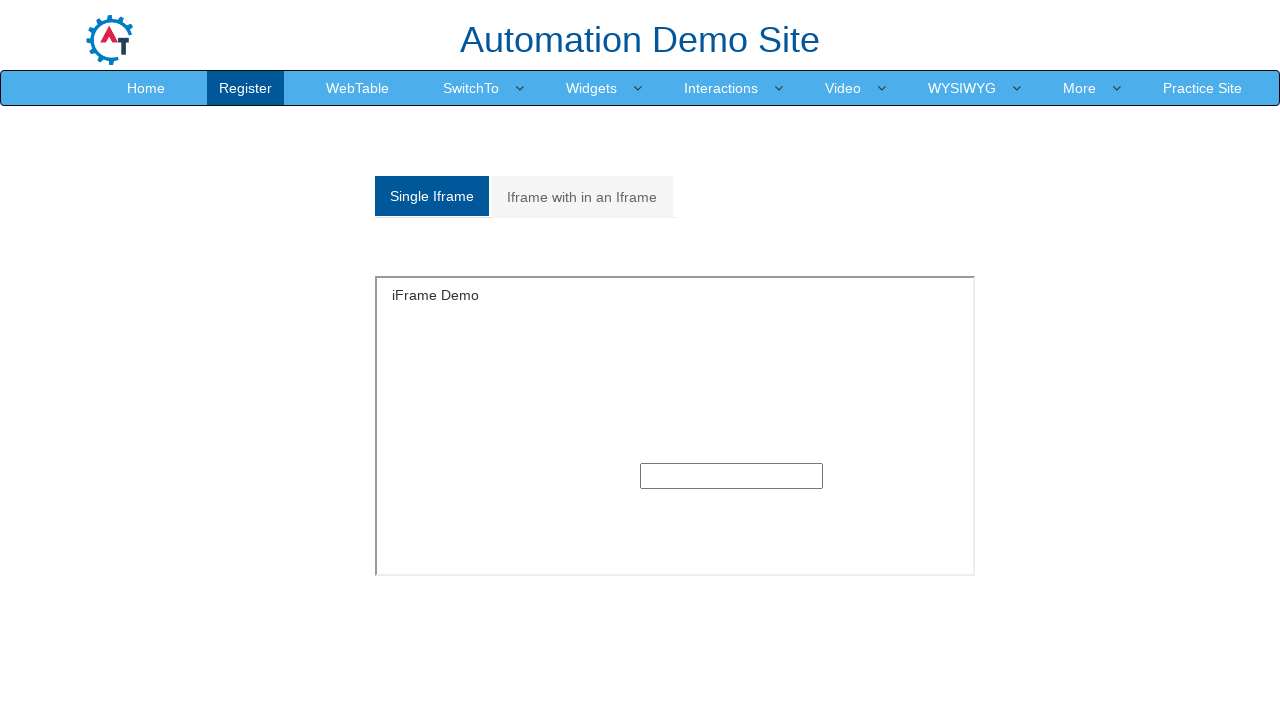

Clicked on Single Frame tab at (432, 196) on (//a[@data-toggle='tab'])[1]
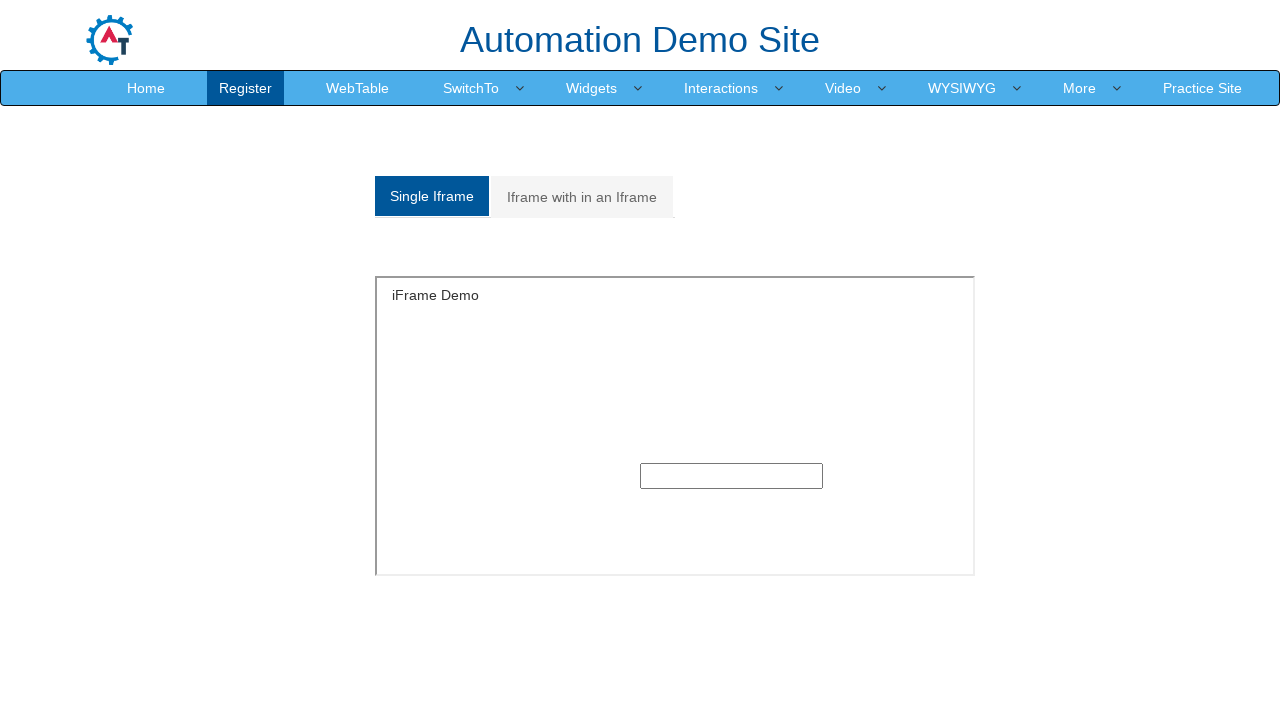

Located the first iframe on the page
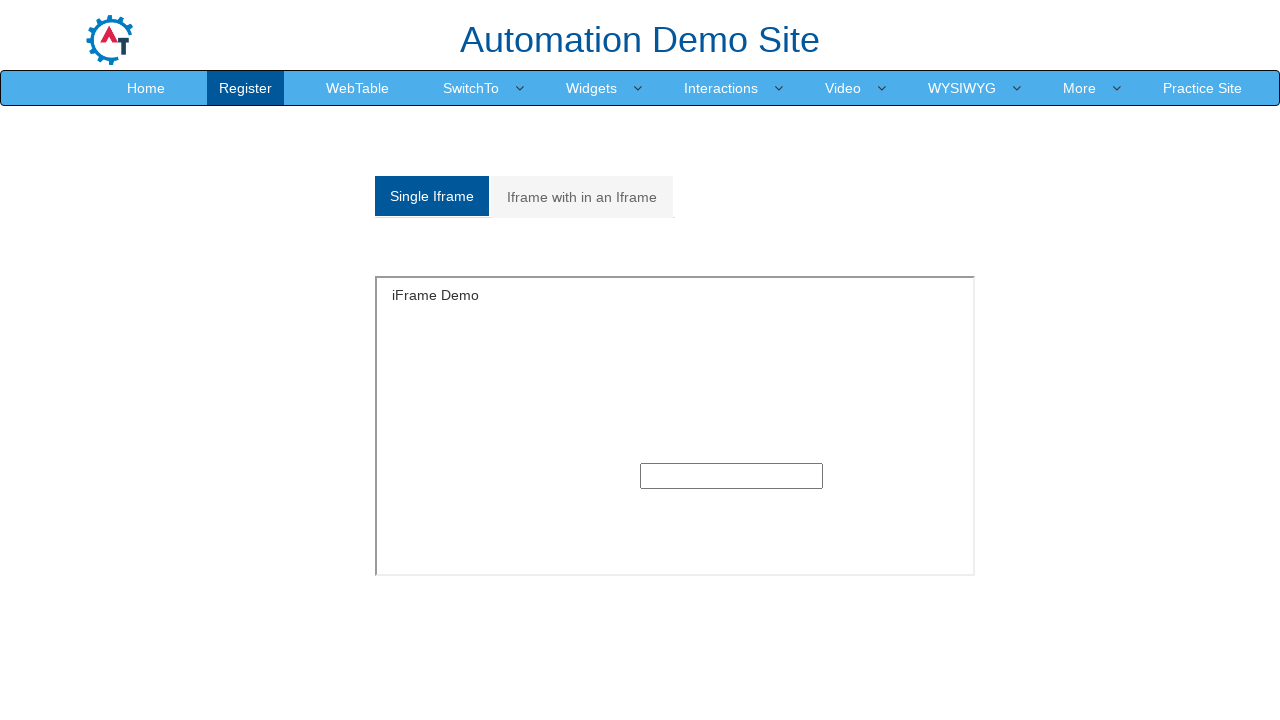

Entered 'Rajesh' in the text input field within the single frame on iframe >> nth=0 >> internal:control=enter-frame >> (//input[@type='text'])[1]
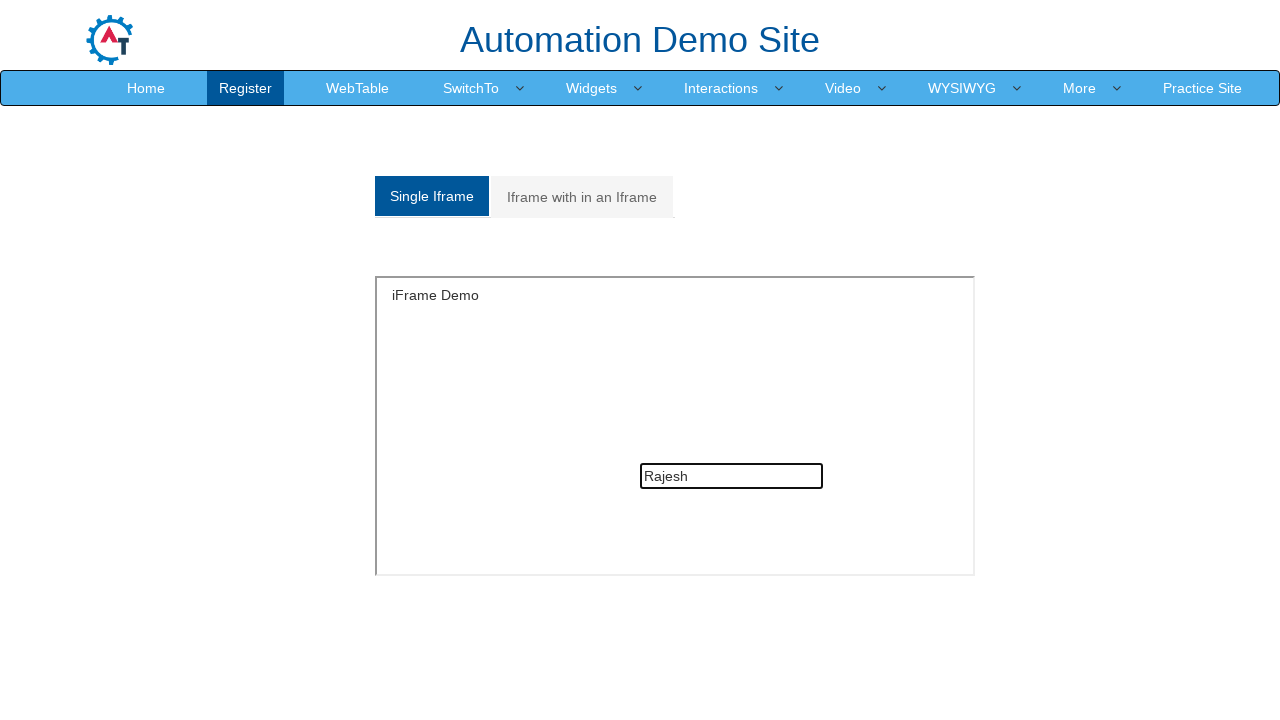

Clicked on Iframe within Iframe tab at (582, 197) on (//a[@data-toggle='tab'])[2]
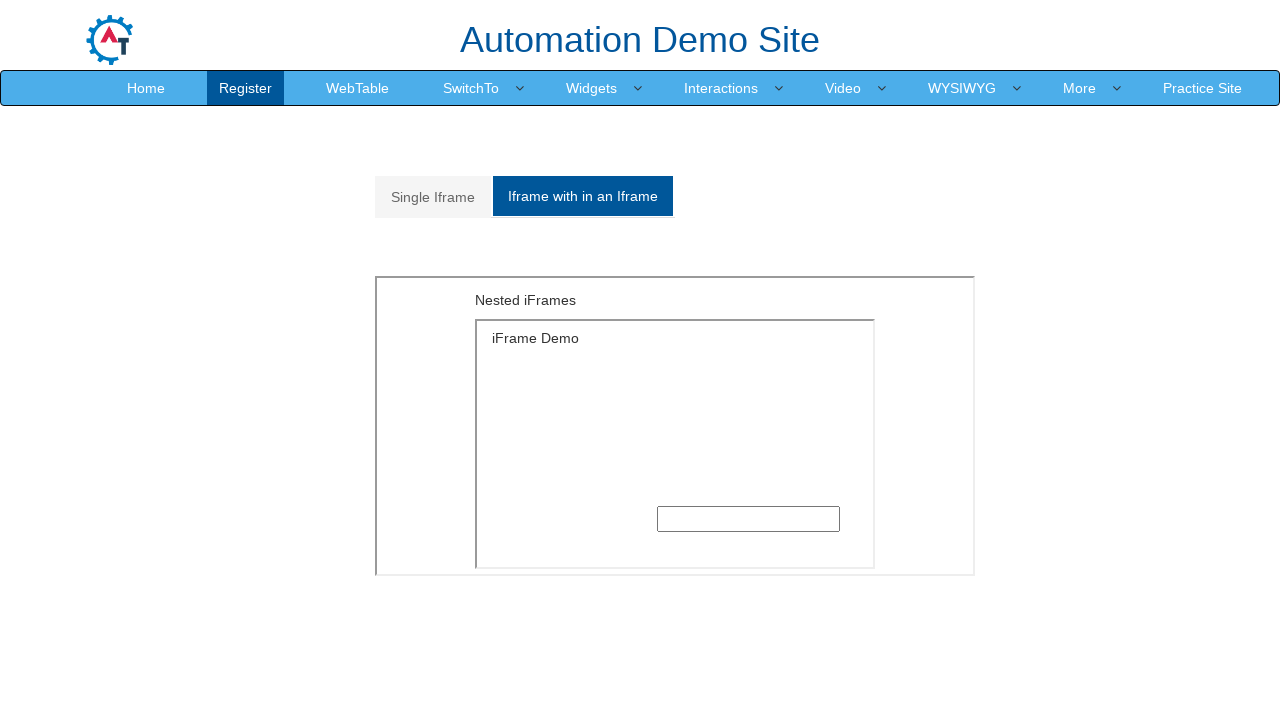

Located the parent iframe with nested structure
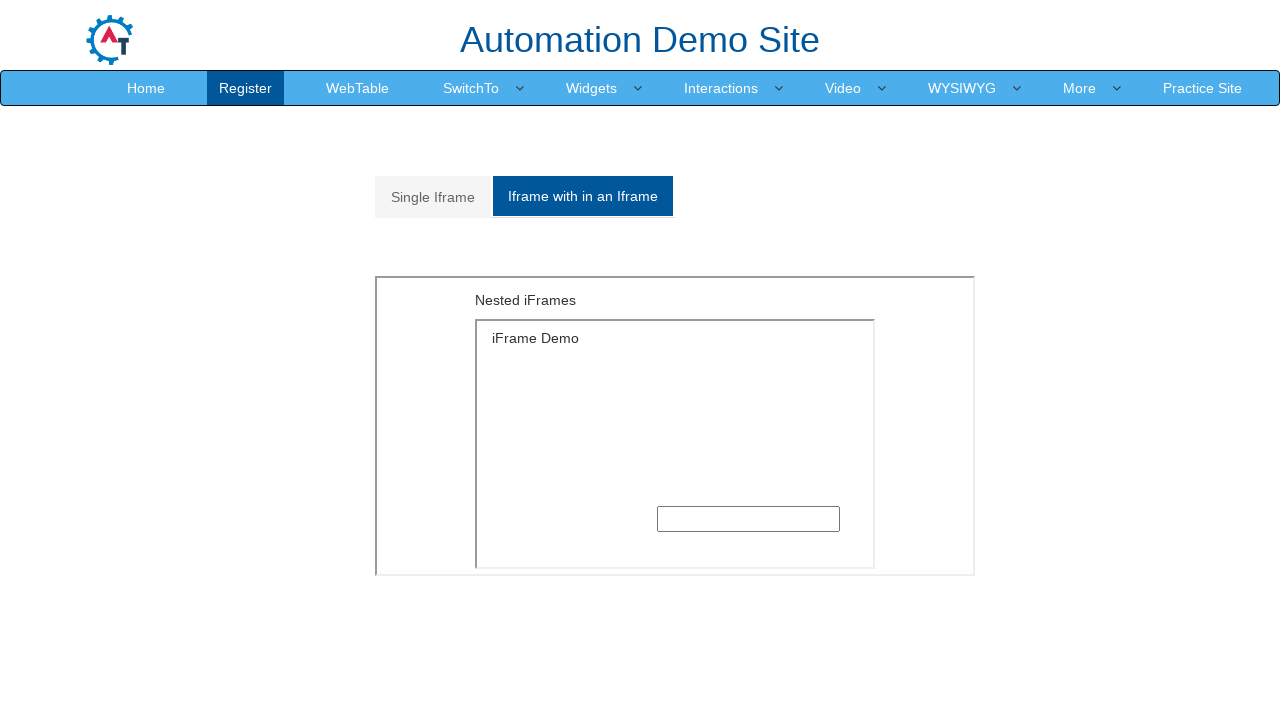

Located the child iframe nested within the parent frame
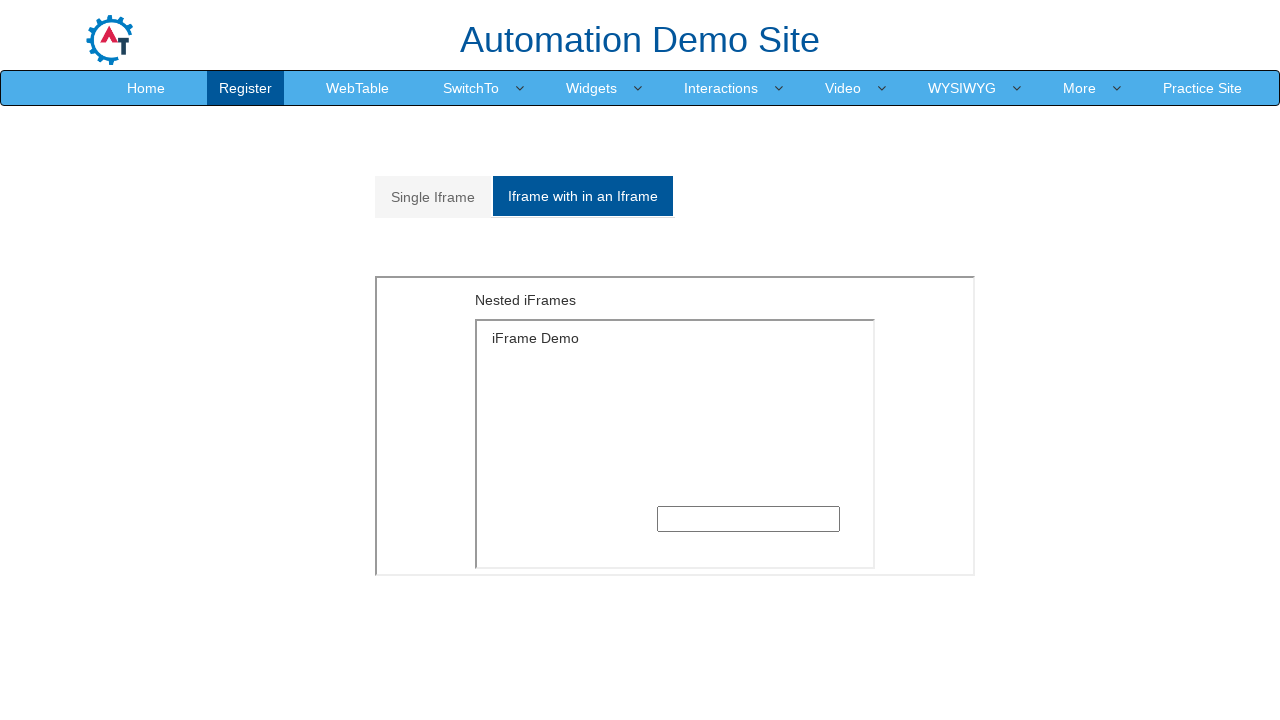

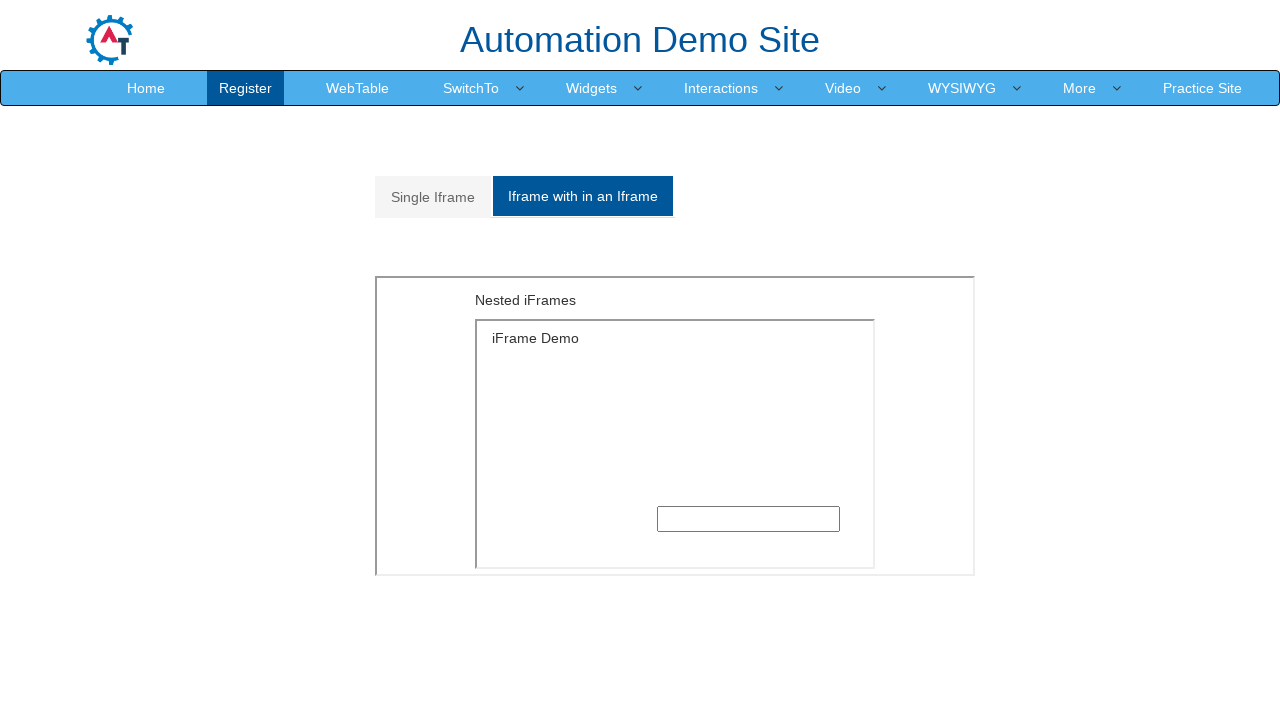